Tests the RMSP (Russian Registry of Small and Medium Enterprises) search functionality by entering a tax identification number (INN) in the search form and submitting it to verify search results load.

Starting URL: https://rmsp.nalog.ru/search.html#

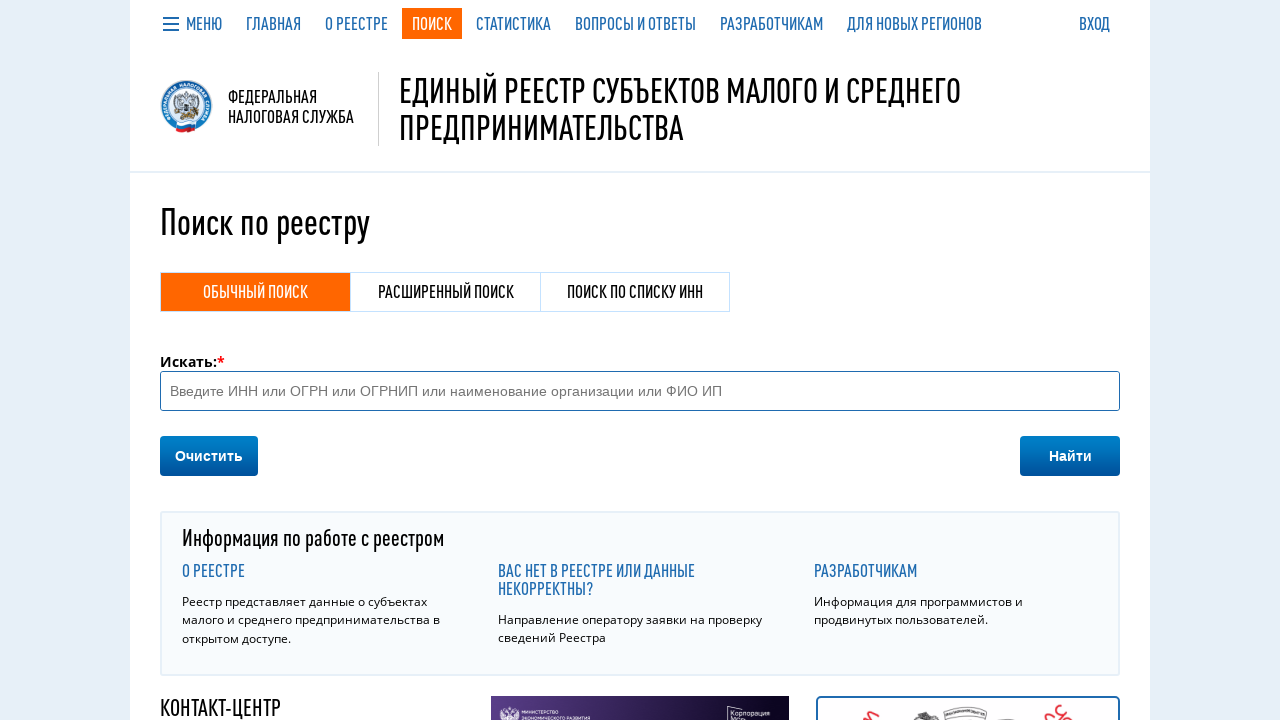

Located search input field on RMSP page
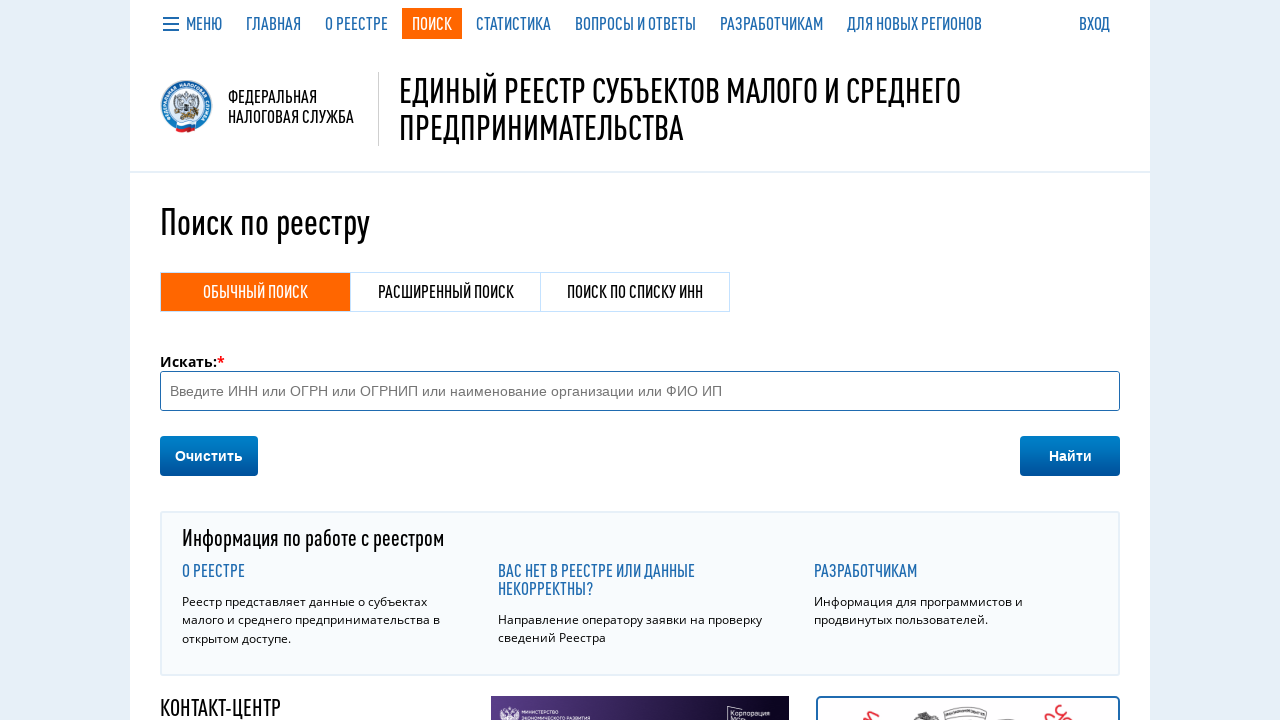

Search input field became visible
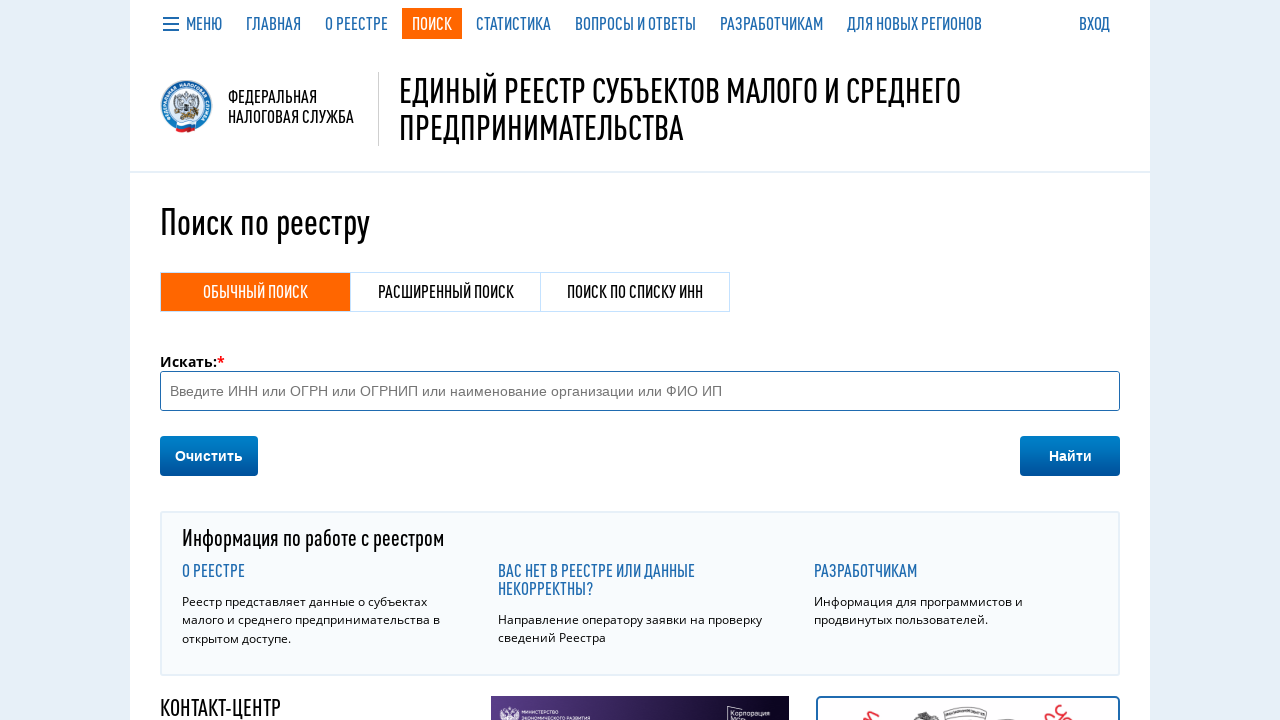

Entered INN '7707083893' into search field on input[placeholder*='ИНН'], input[name*='search'], input[id*='search'], input[typ
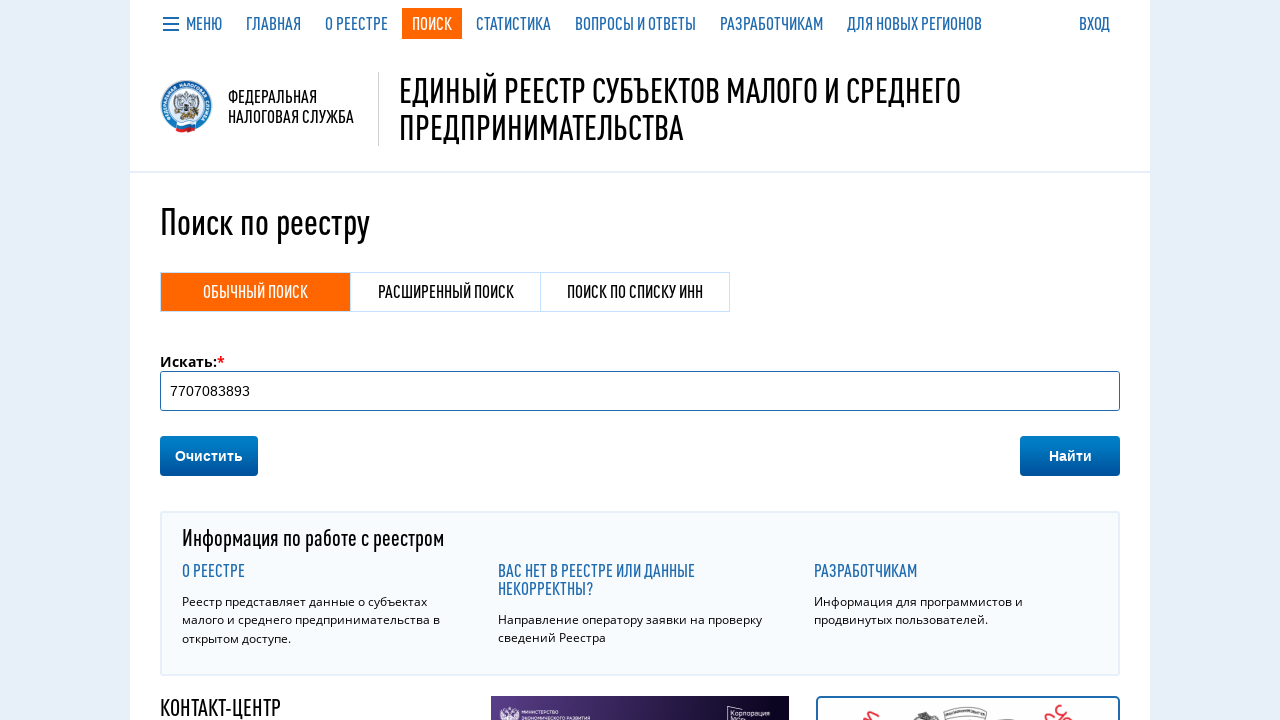

Clicked search button to submit the form at (1070, 456) on button:has-text('Найти'), button:has-text('НАЙТИ'), button:has-text('Поиск'), in
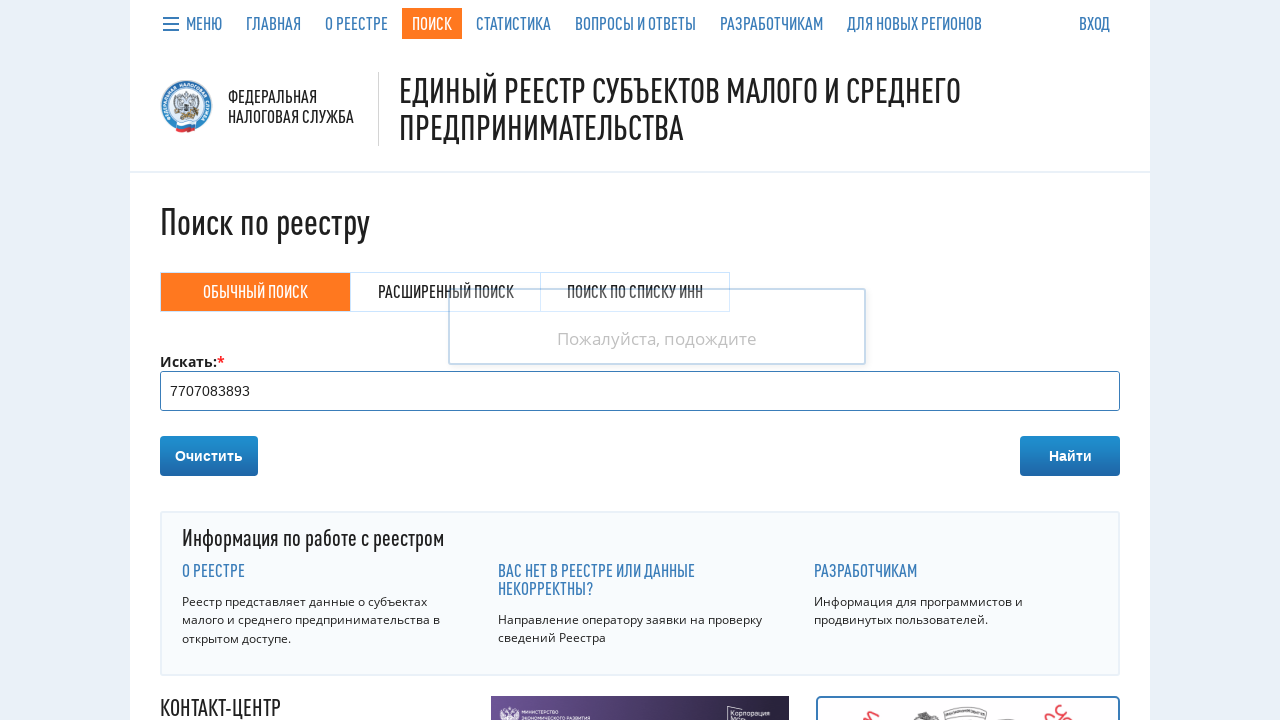

Search results loaded successfully
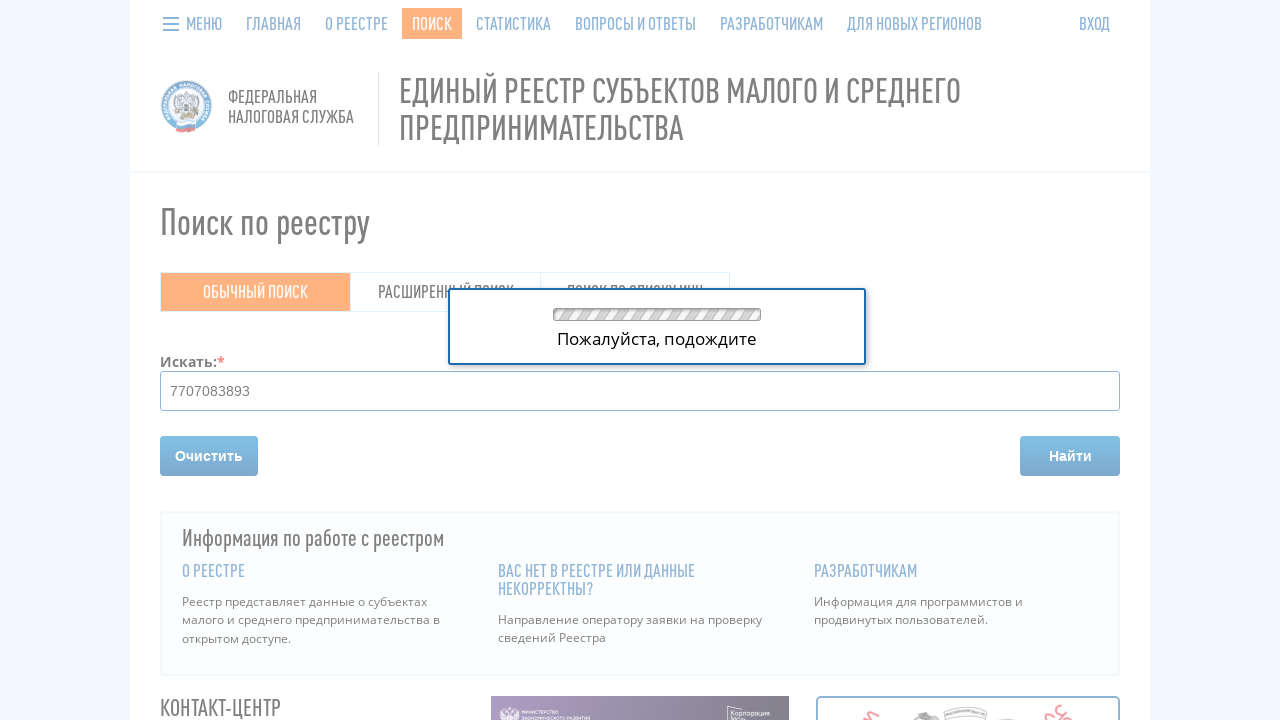

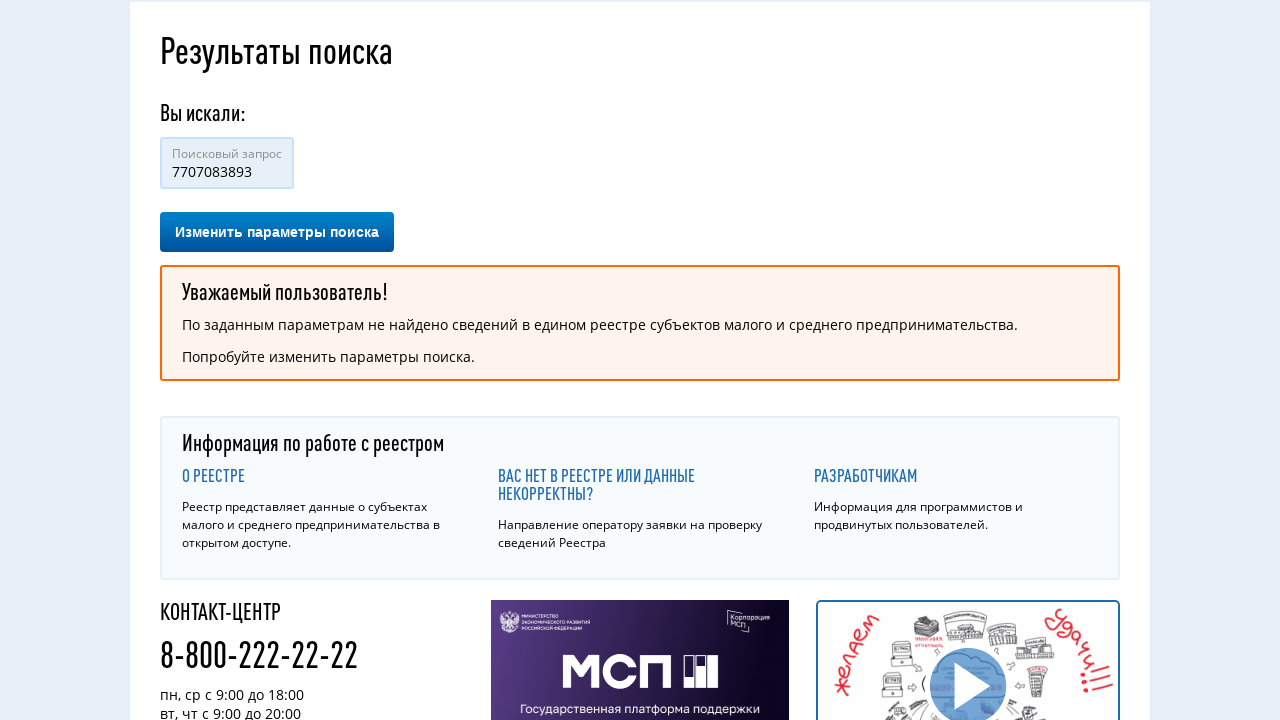